Navigates to the offers page of Rahul Shetty Academy's Selenium practice site and verifies that the product table with names and amounts is displayed.

Starting URL: https://rahulshettyacademy.com/seleniumPractise/#/offers

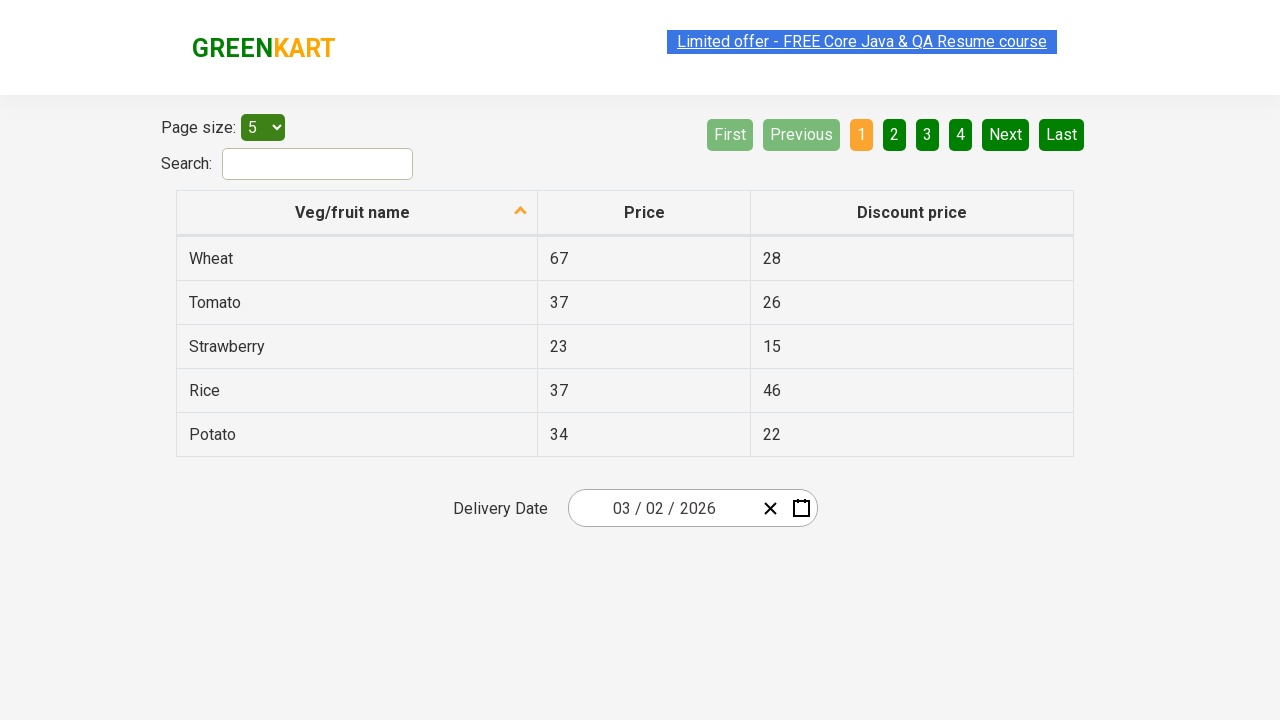

Waited for product names column in offers table to load
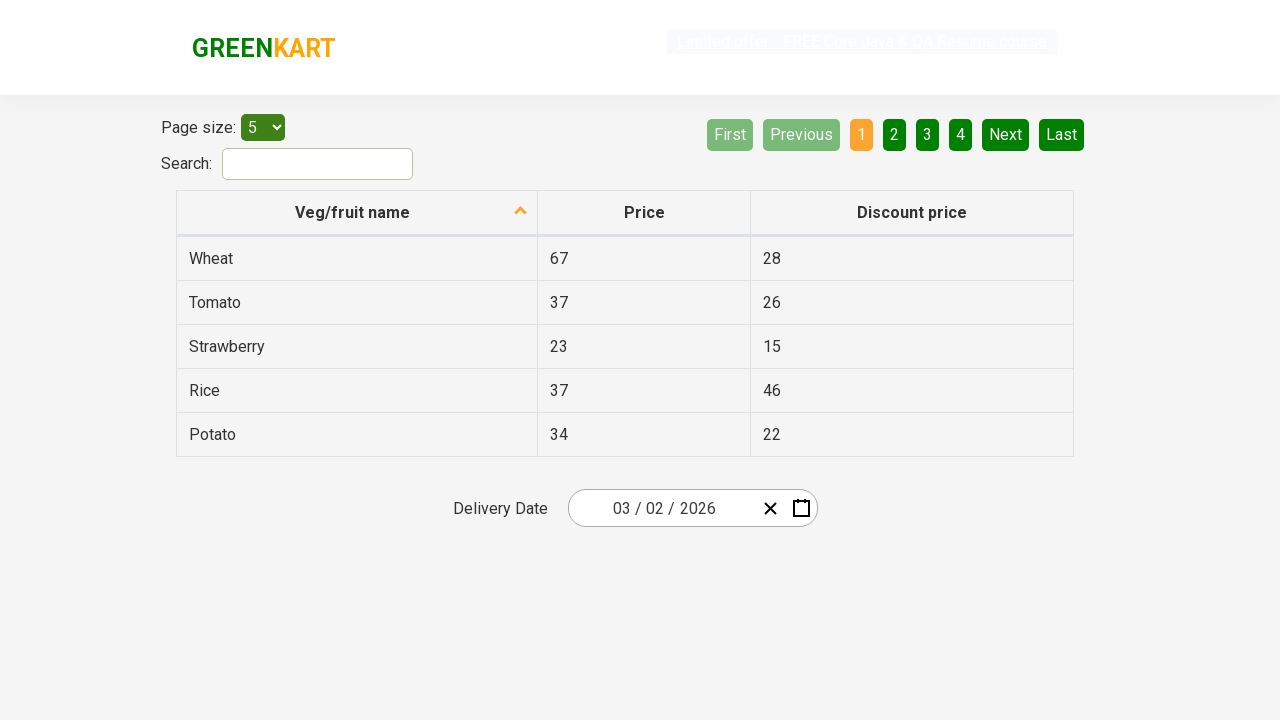

Waited for product amounts column in offers table to load
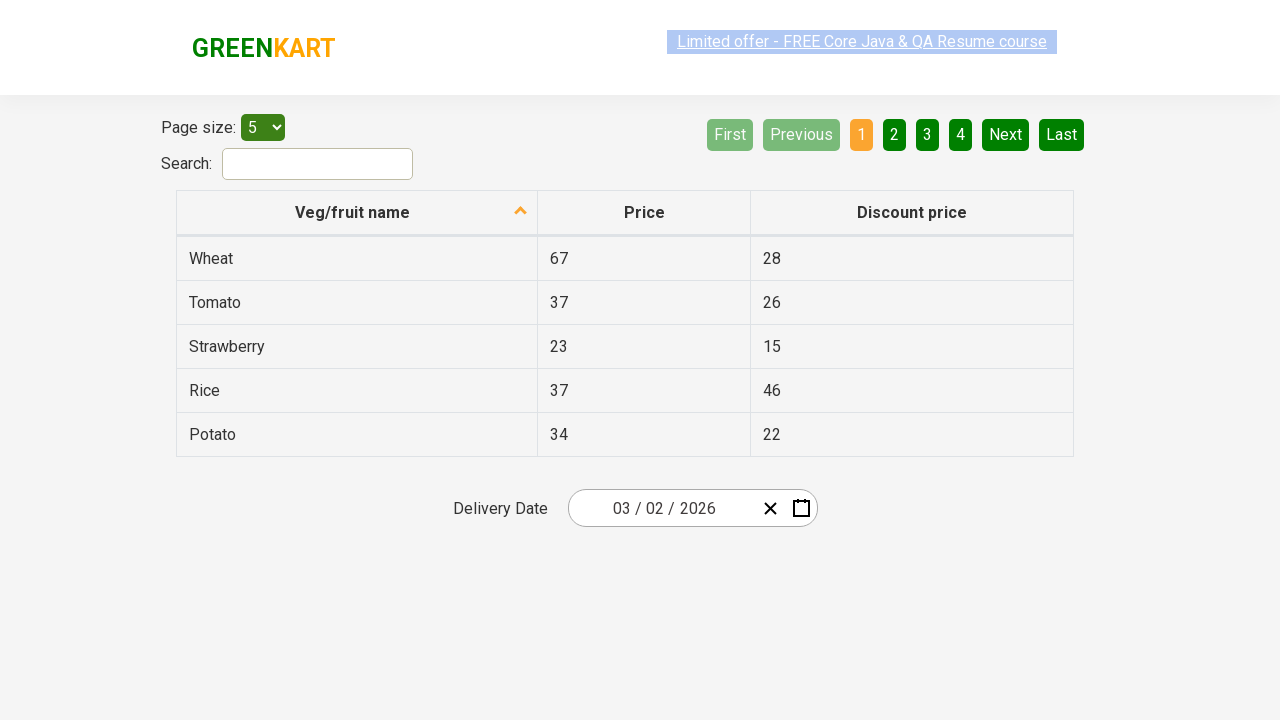

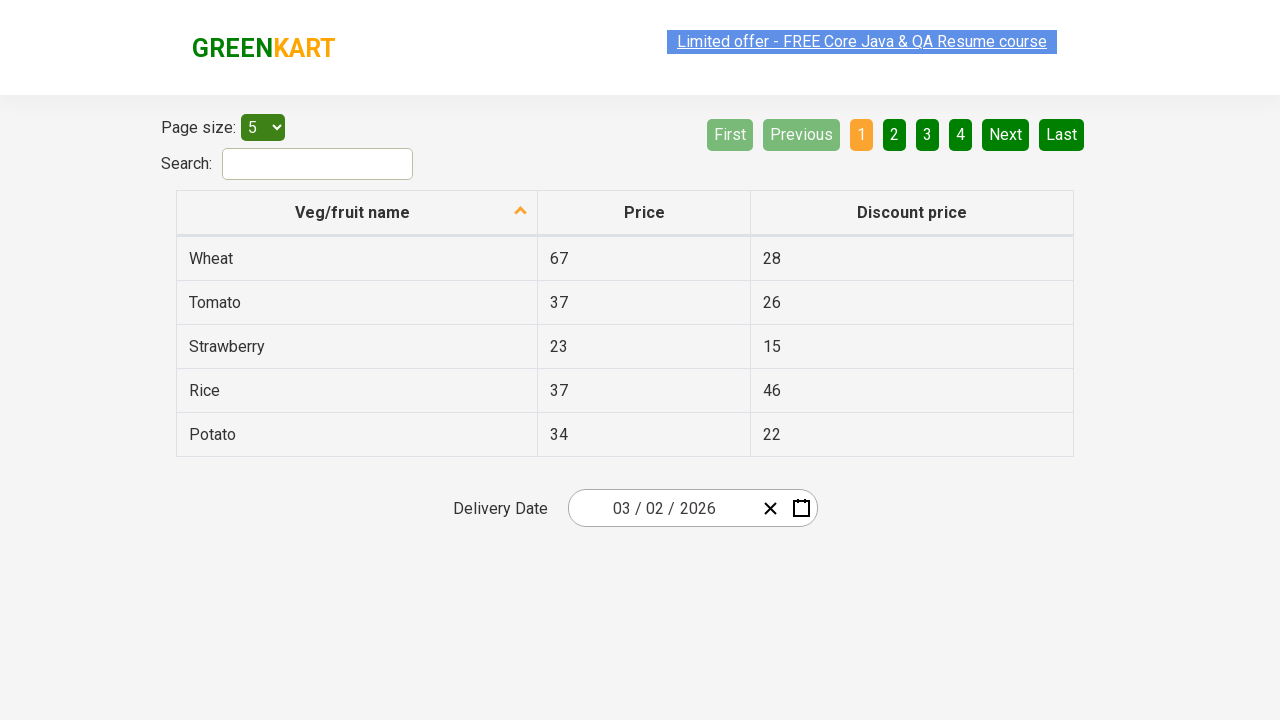